Navigates to a practice automation page and interacts with a web table by locating specific cell values

Starting URL: https://rahulshettyacademy.com/AutomationPractice/

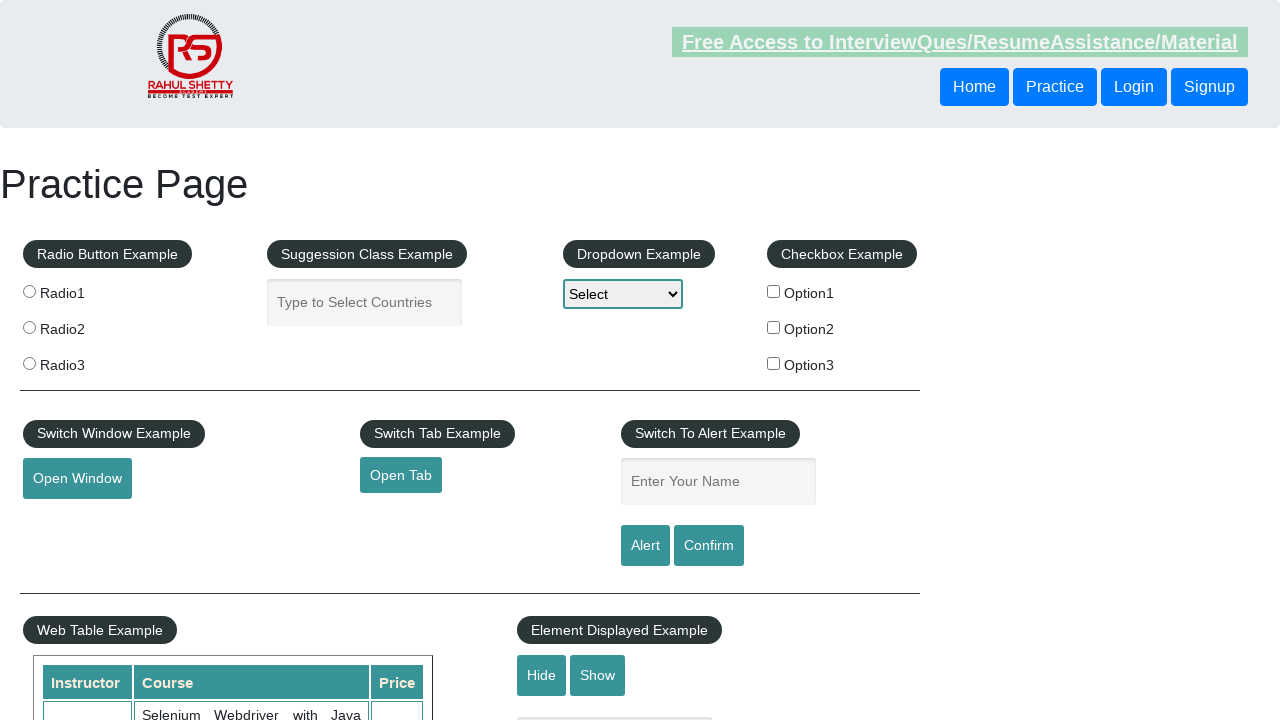

Waited for courses table to be visible
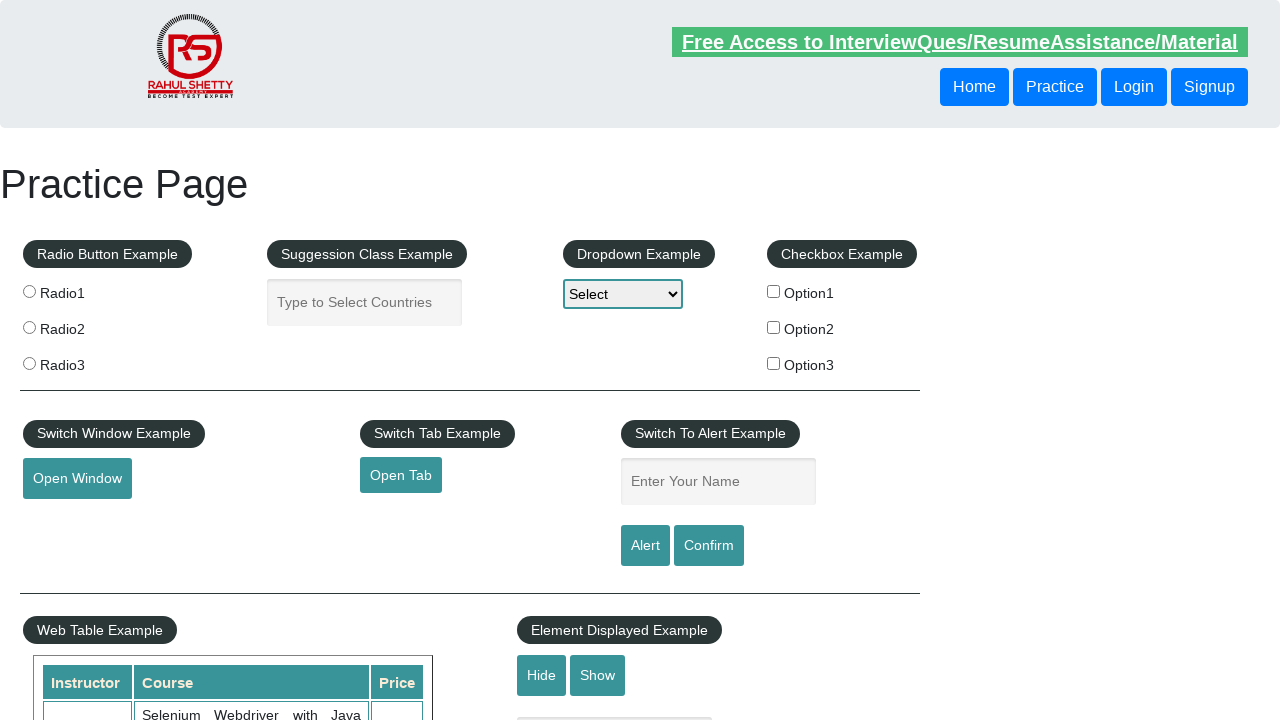

Retrieved all data rows from the courses table
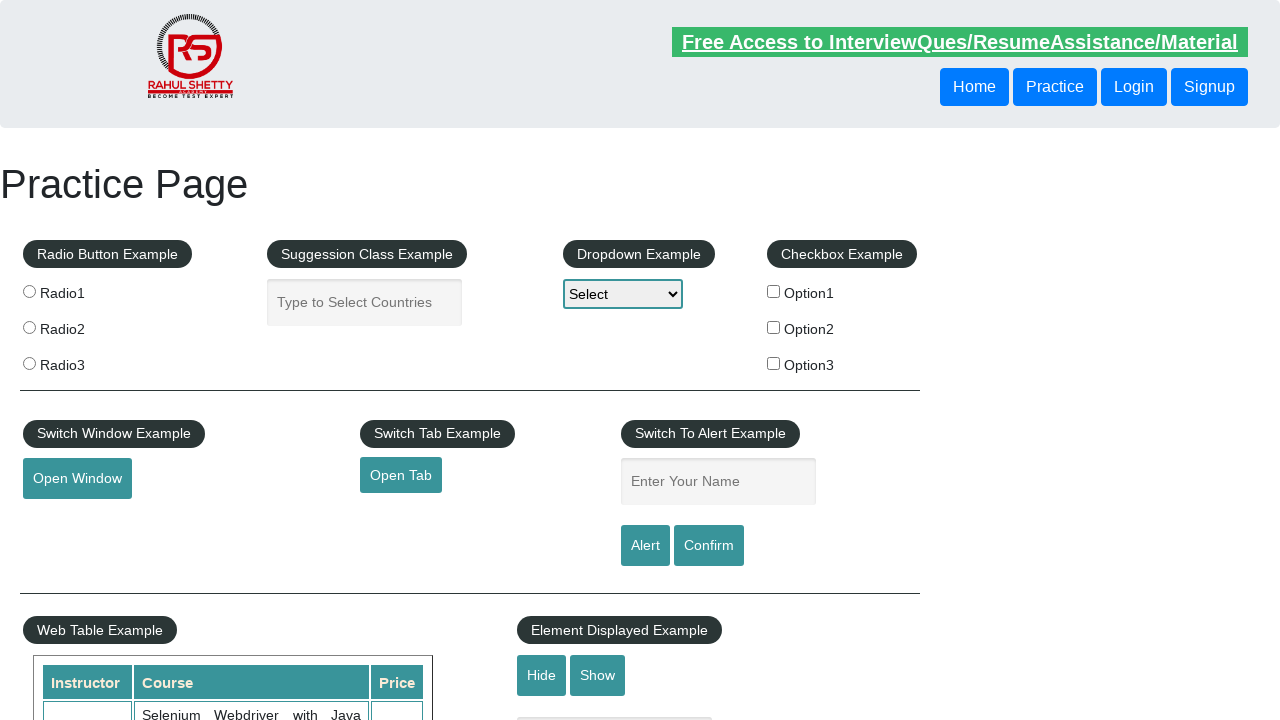

Retrieved all column headers to determine table structure
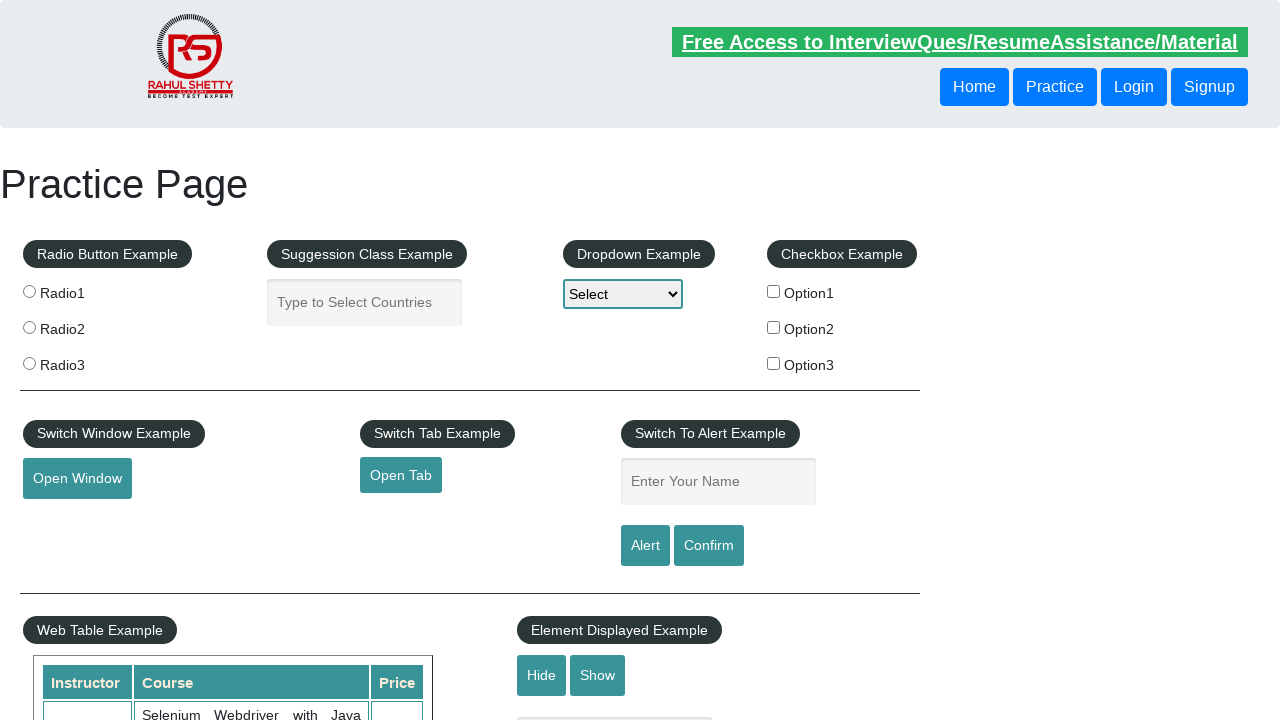

Found value '25' at row 2, column 3
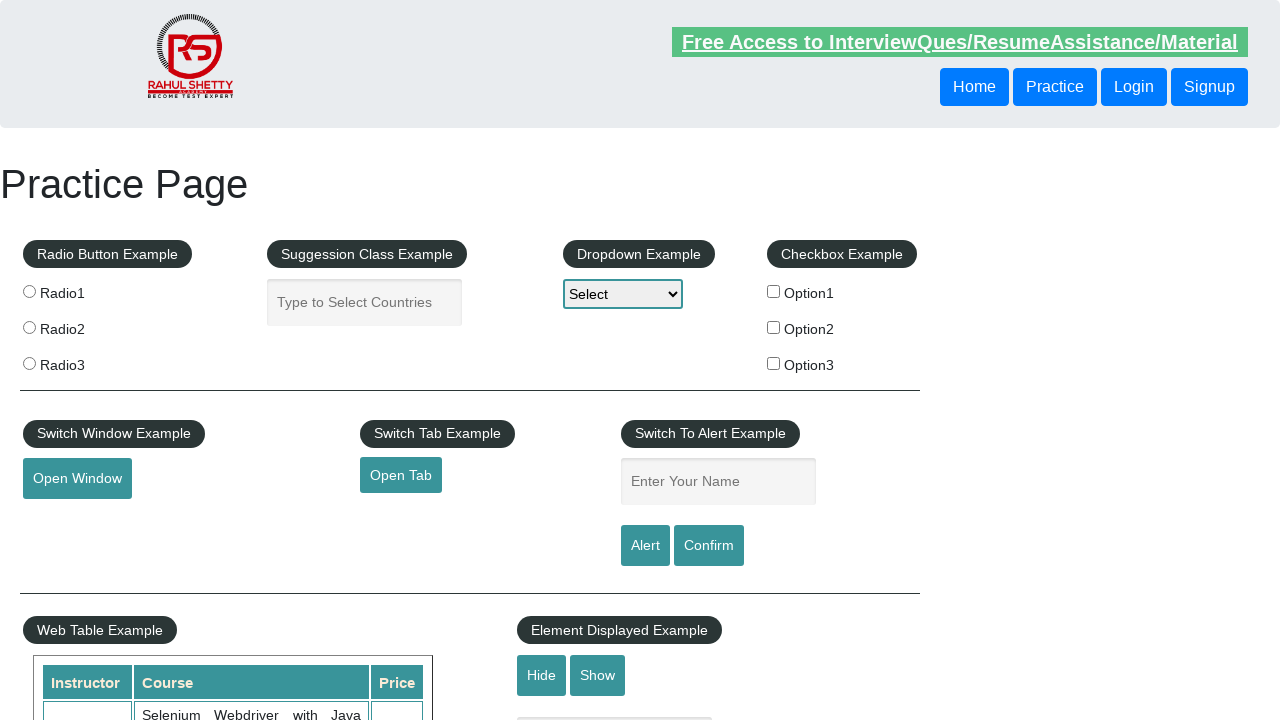

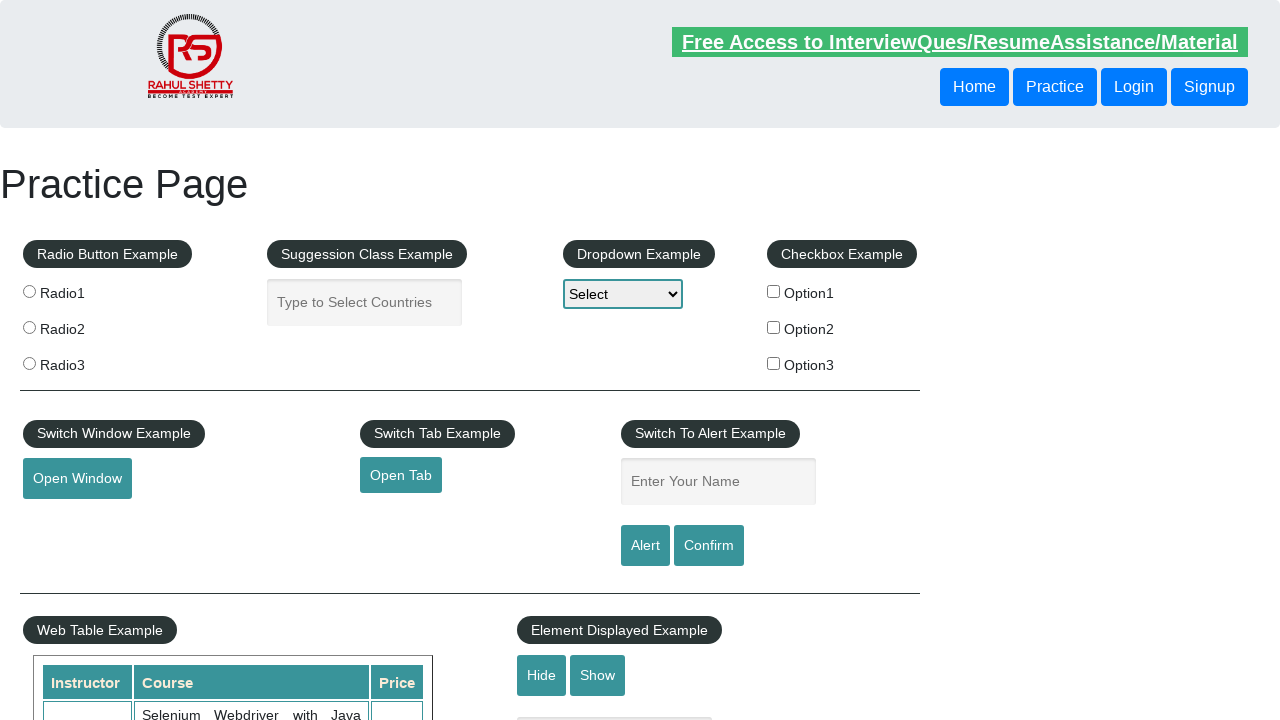